Tests the jQuery UI selectable widget by navigating to the demo page, switching to the iframe, and selecting multiple list items (1st, 3rd, and 5th) using Ctrl+Click actions.

Starting URL: https://jqueryui.com/selectable/

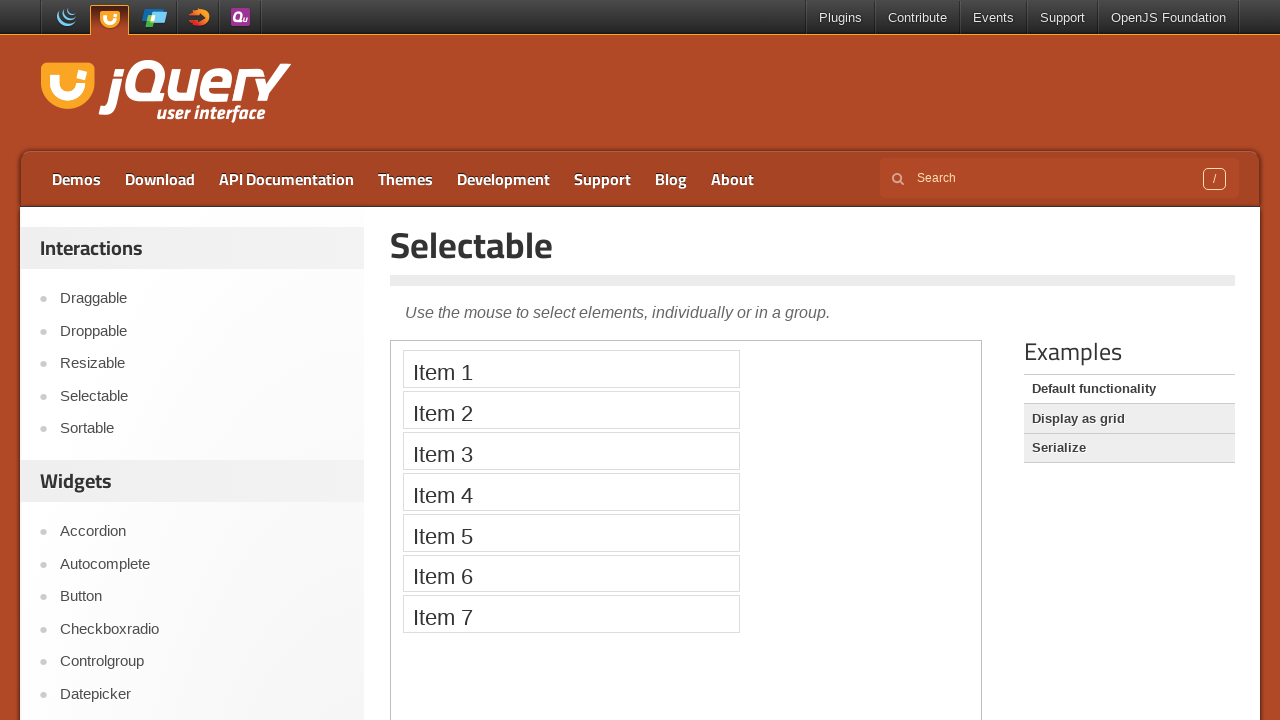

Located the demo iframe
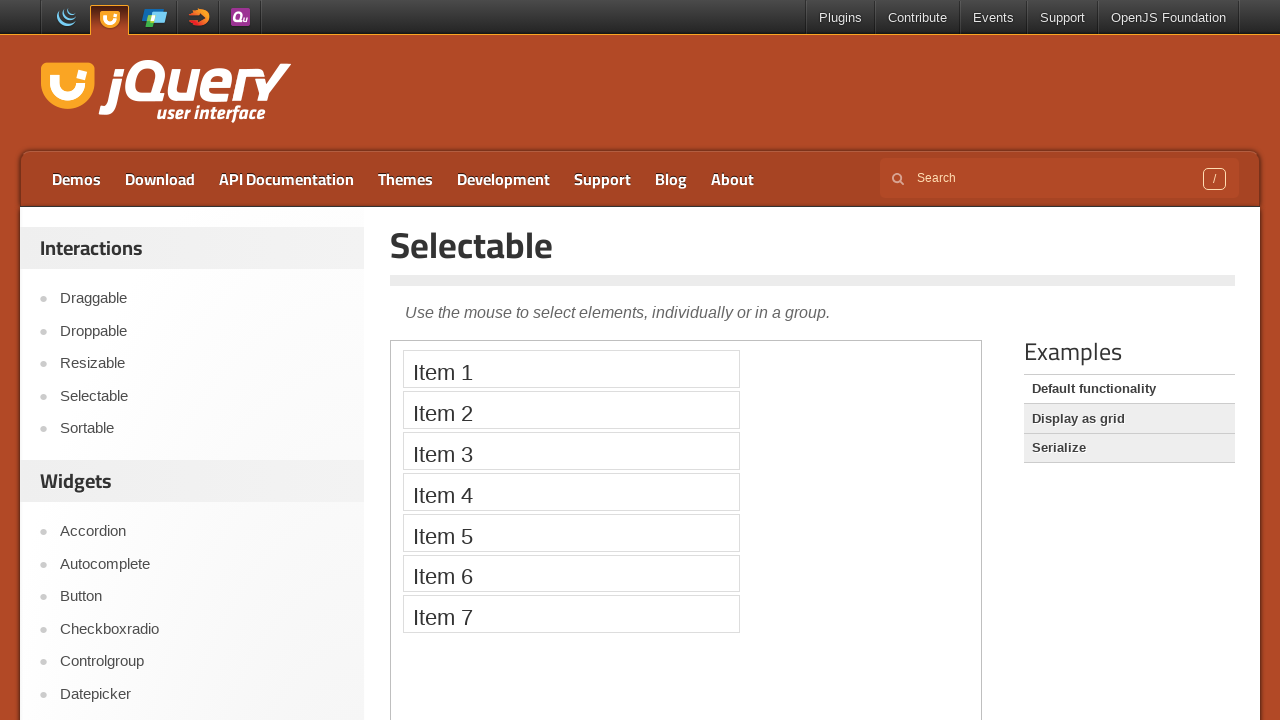

Located all selectable list items in the iframe
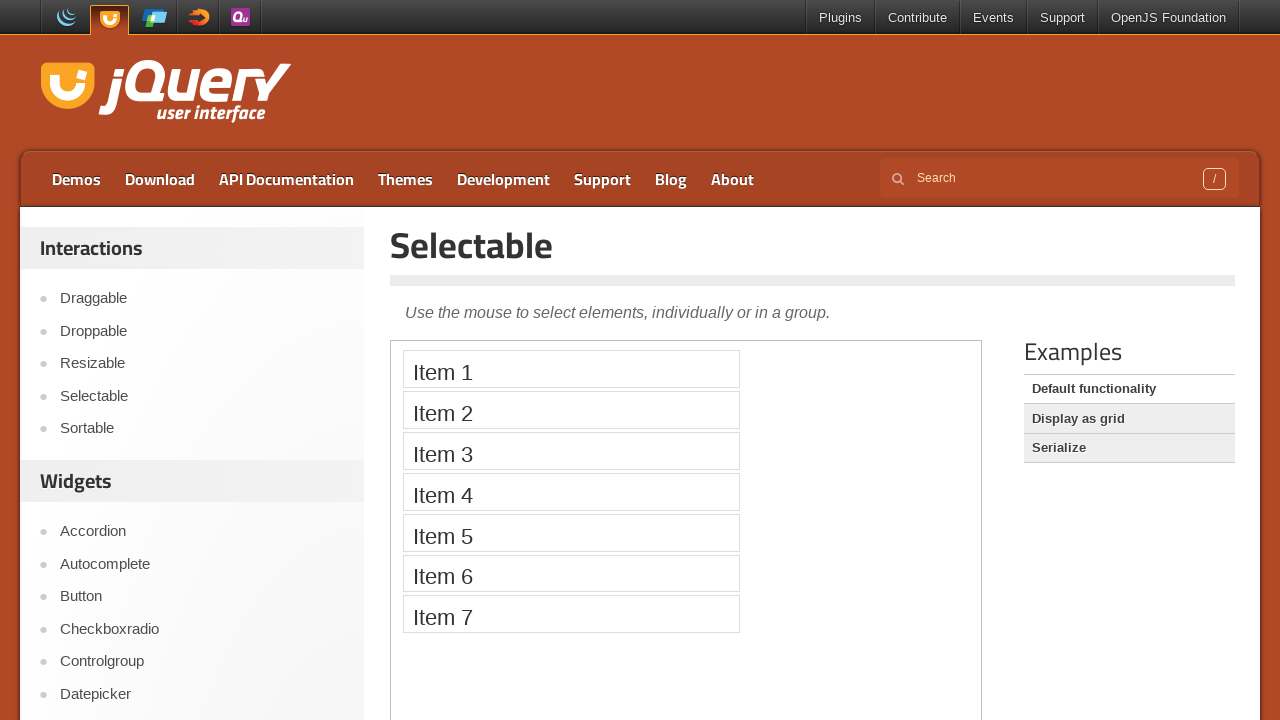

Waited for the selectable list to be visible
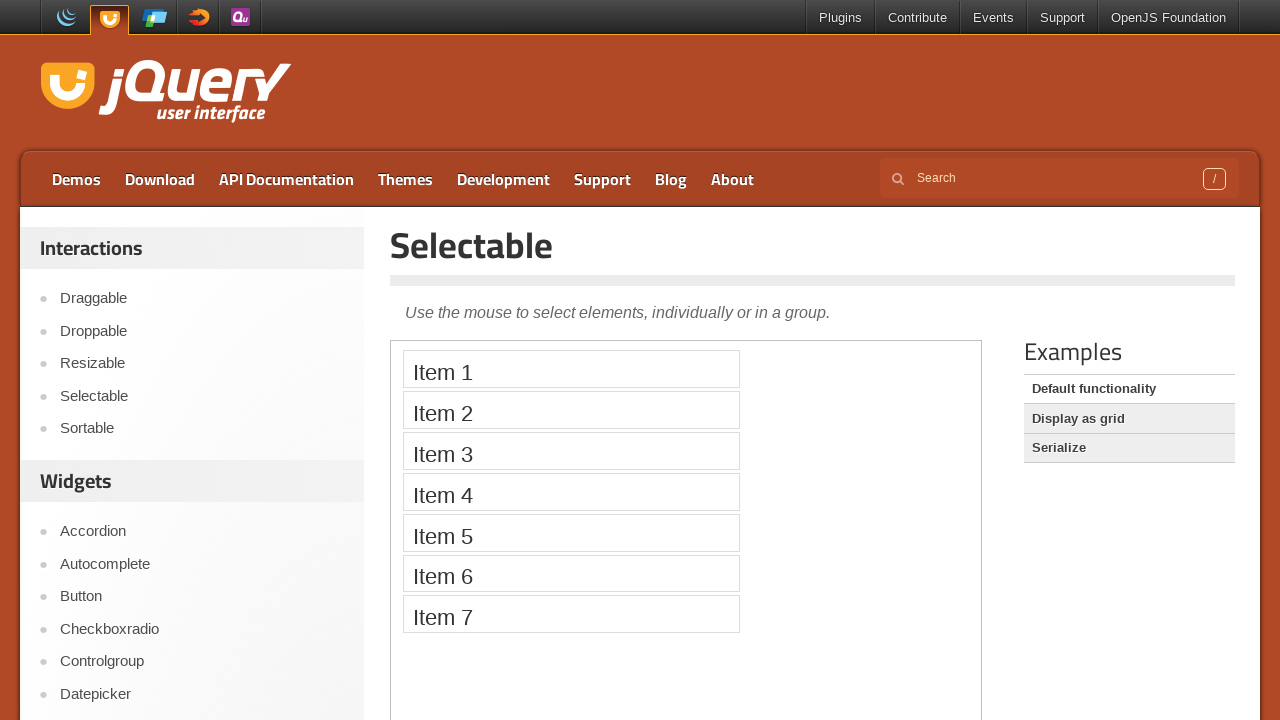

Ctrl+Clicked the 1st list item to select it at (571, 369) on .demo-frame >> internal:control=enter-frame >> #selectable li >> nth=0
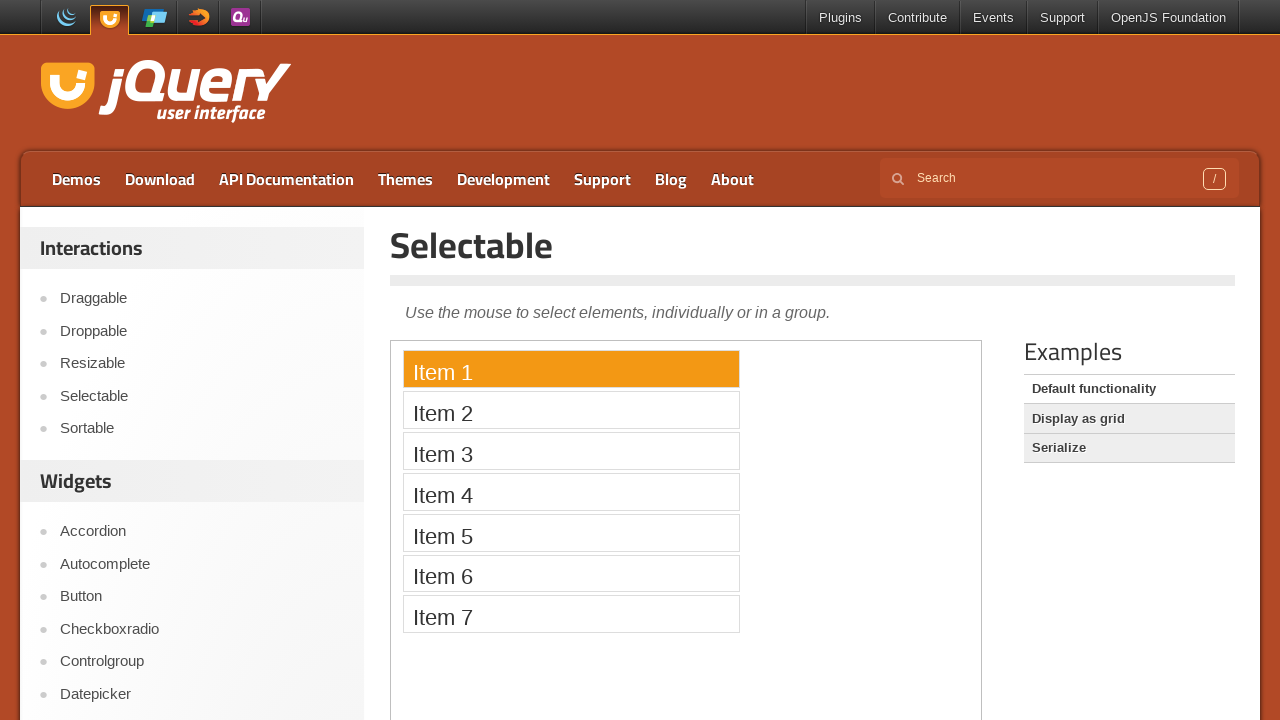

Ctrl+Clicked the 3rd list item to add it to selection at (571, 451) on .demo-frame >> internal:control=enter-frame >> #selectable li >> nth=2
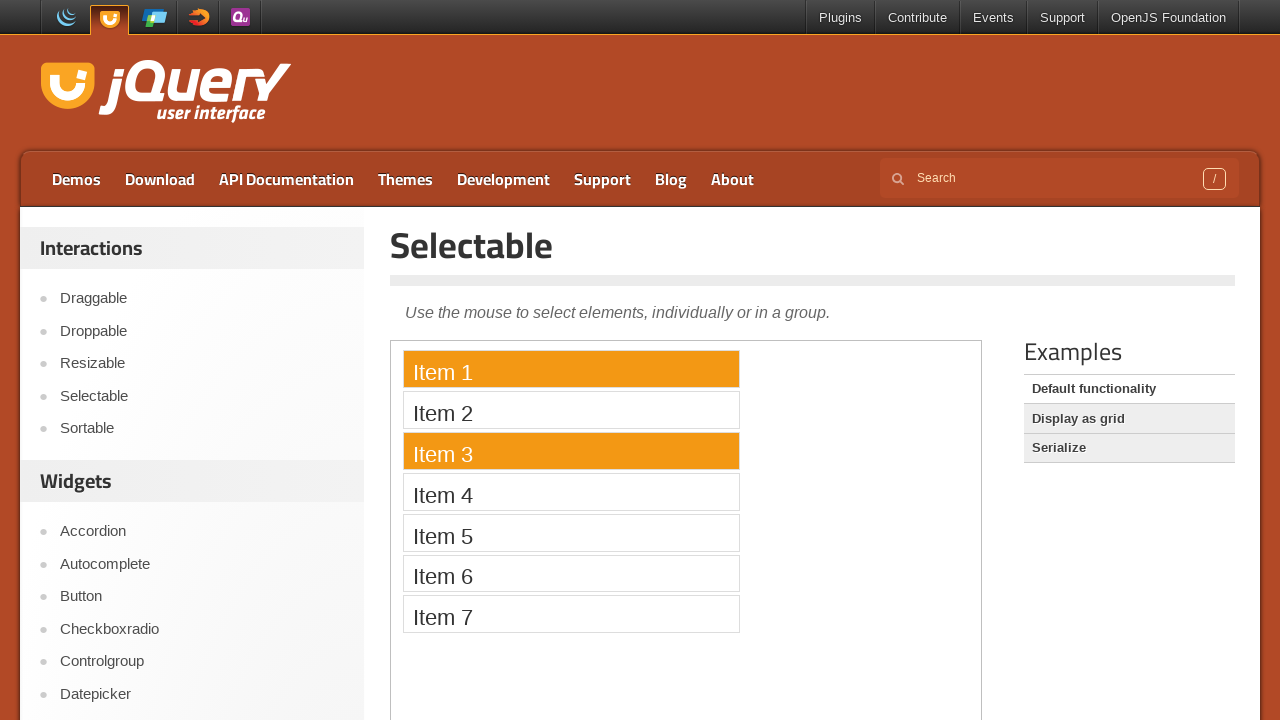

Ctrl+Clicked the 5th list item to add it to selection at (571, 532) on .demo-frame >> internal:control=enter-frame >> #selectable li >> nth=4
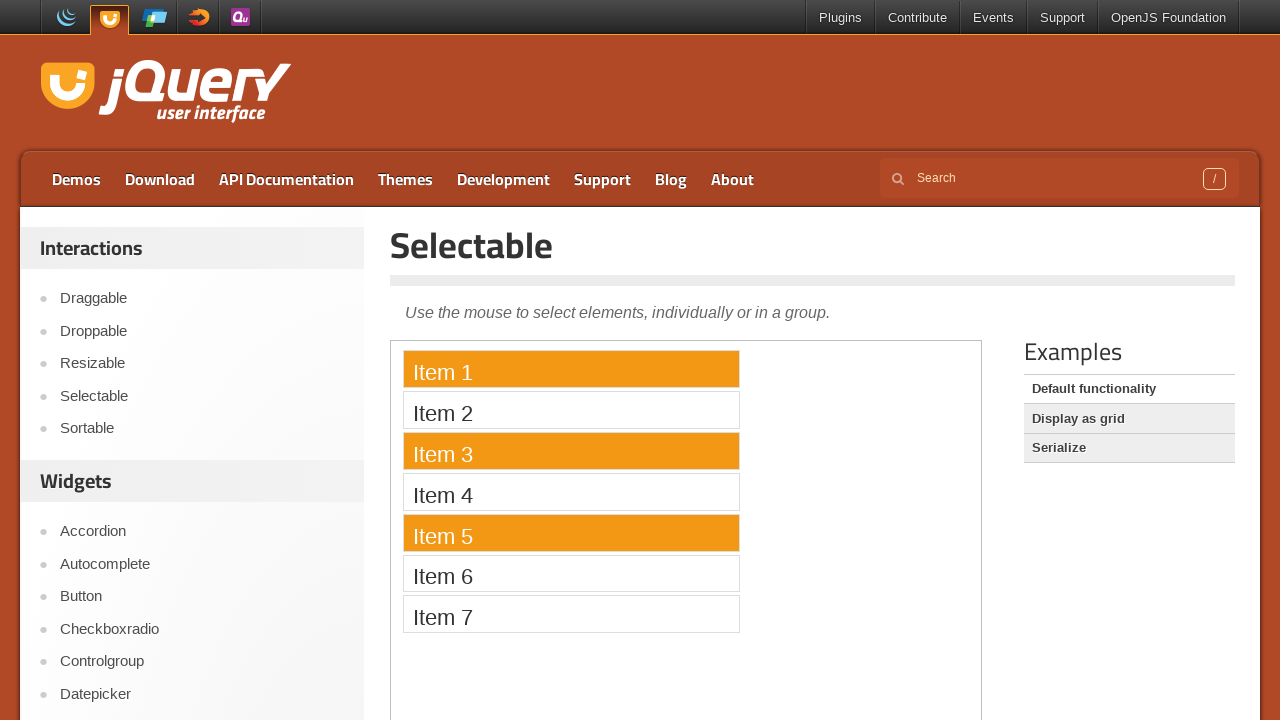

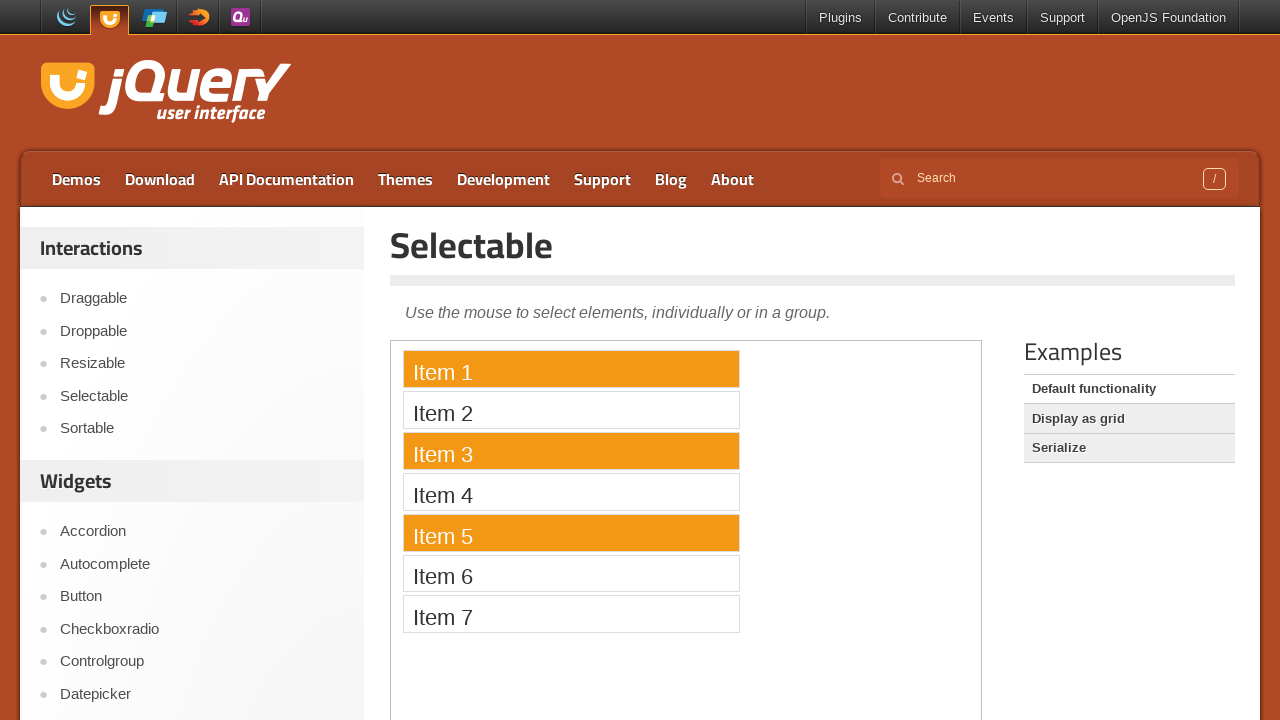